Tests navigation to the rental premises section on strateg.by and verifies MFK Strateg 01 information is displayed

Starting URL: https://strateg.by

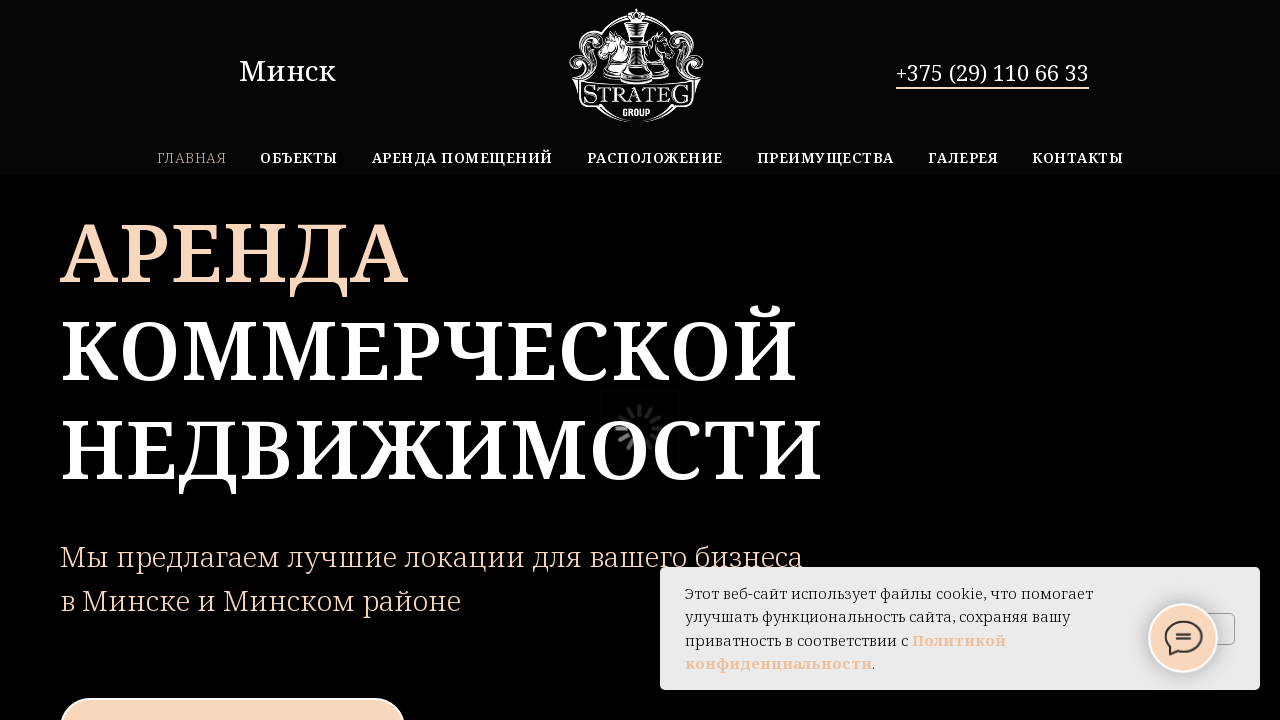

Clicked on 'Аренда помещений' (Rental Premises) link at (462, 158) on xpath=//*[@class='t770__bottomwrapper t-align_center']//a[contains(text(), 'Арен
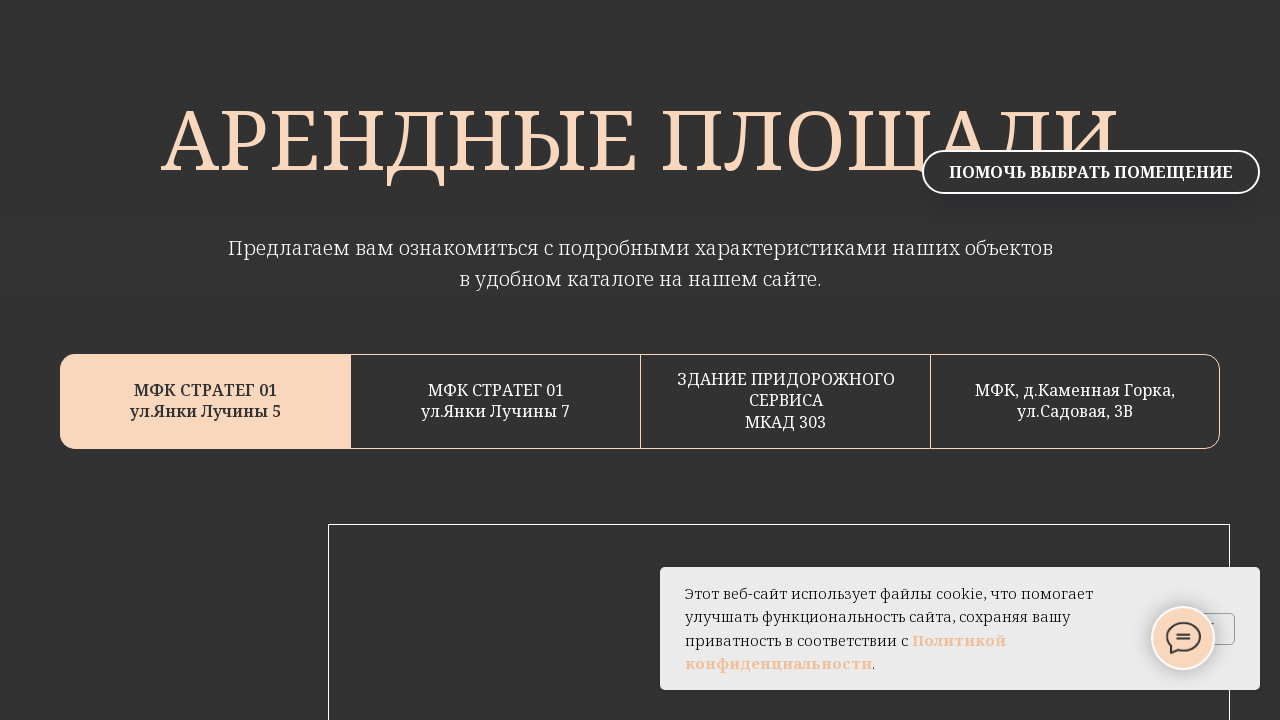

Waited for MFK Strateg 01 element to load
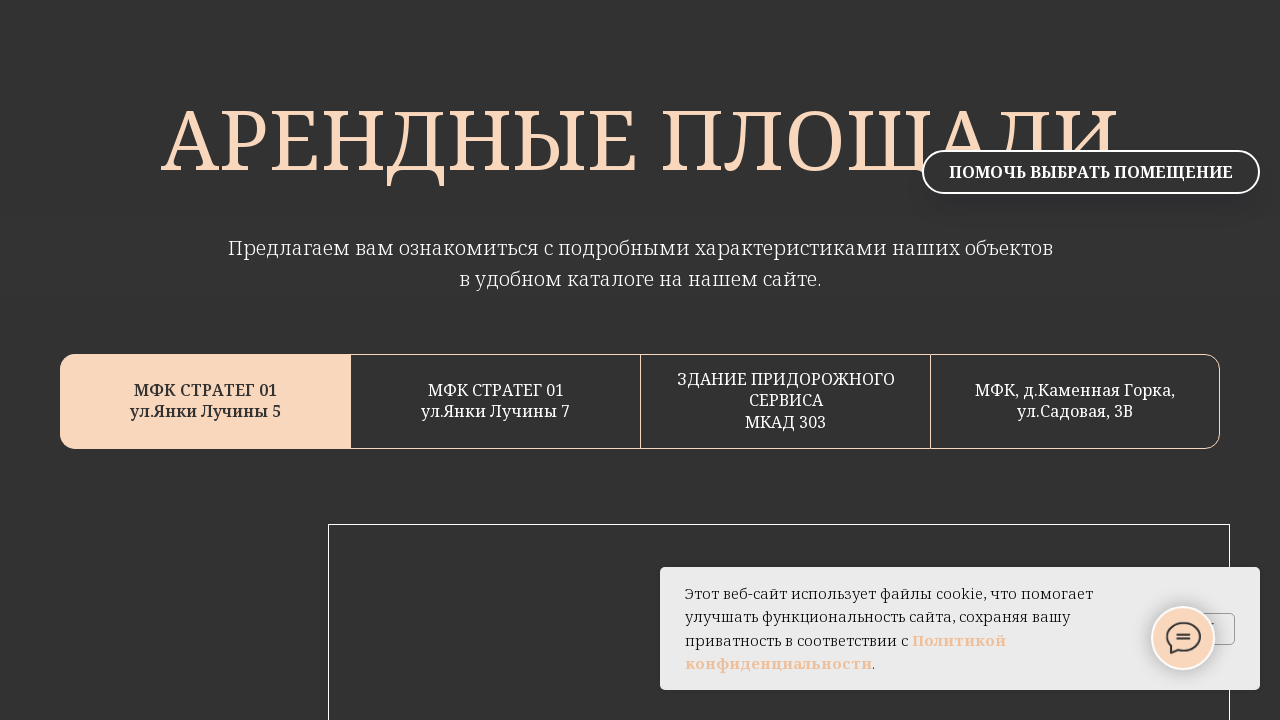

Located MFK Strateg 01 element
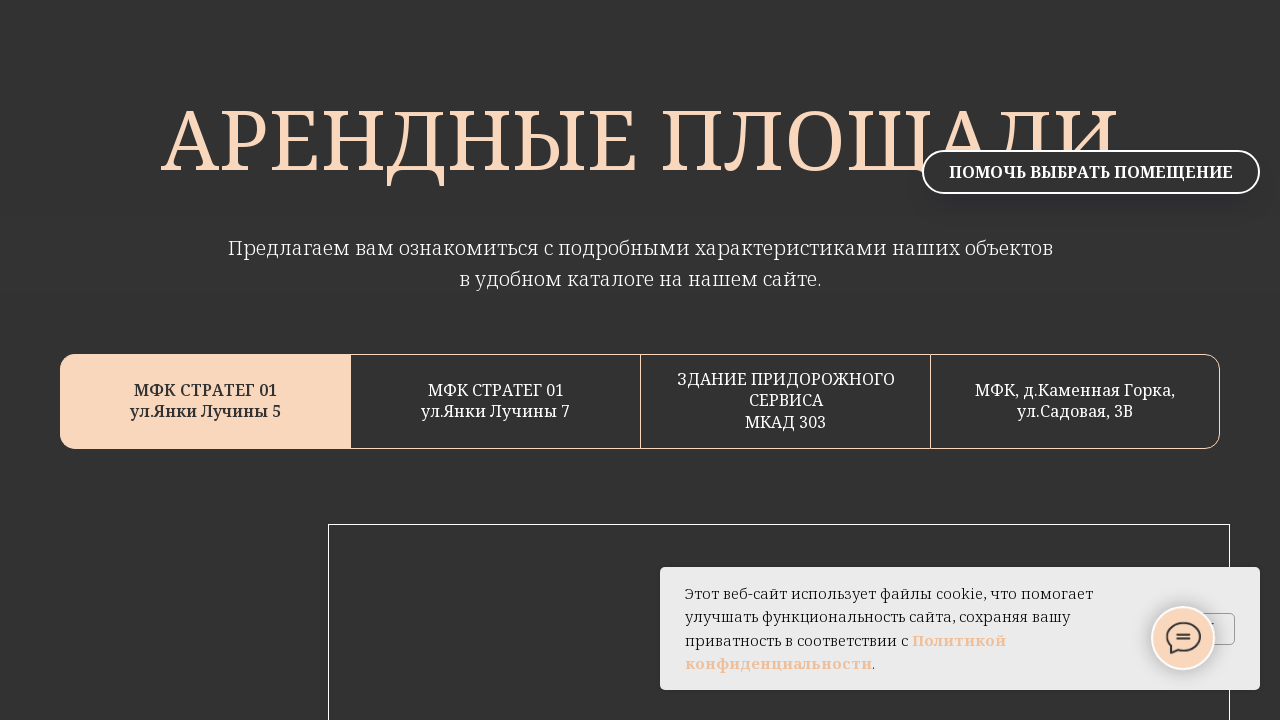

Verified that 'МФК СТРАТЕГ 01' text is displayed in the element
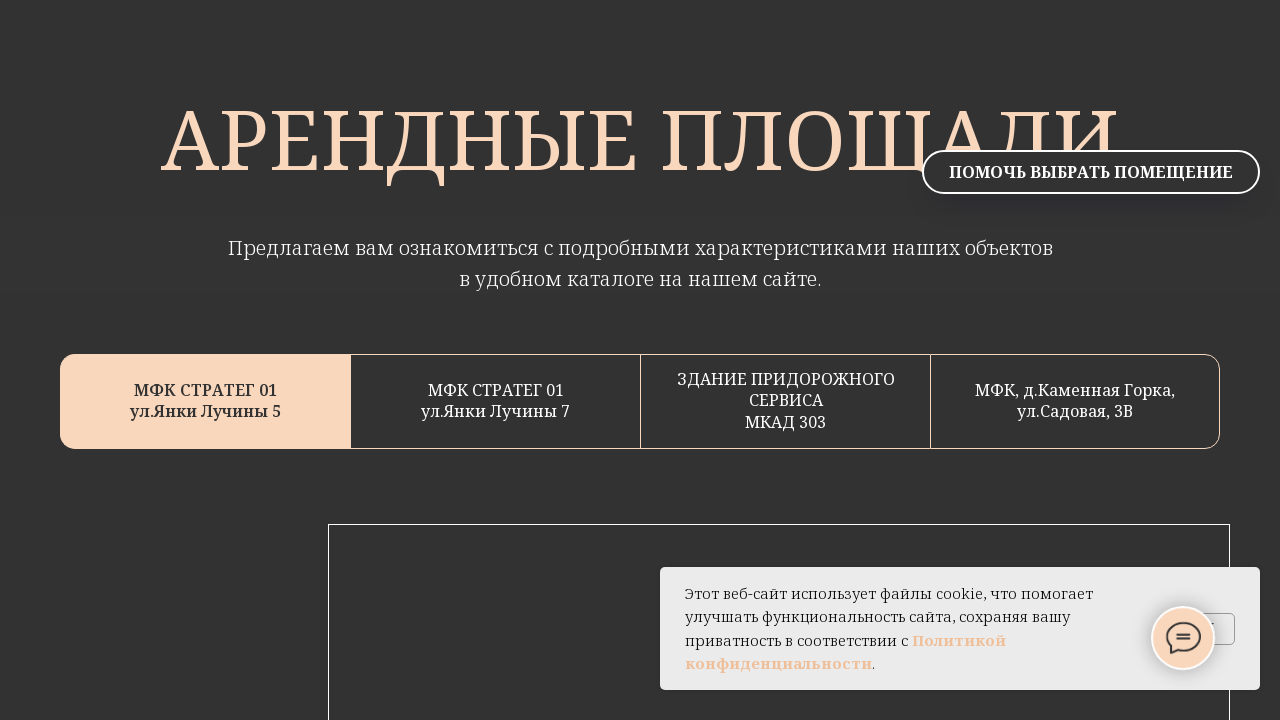

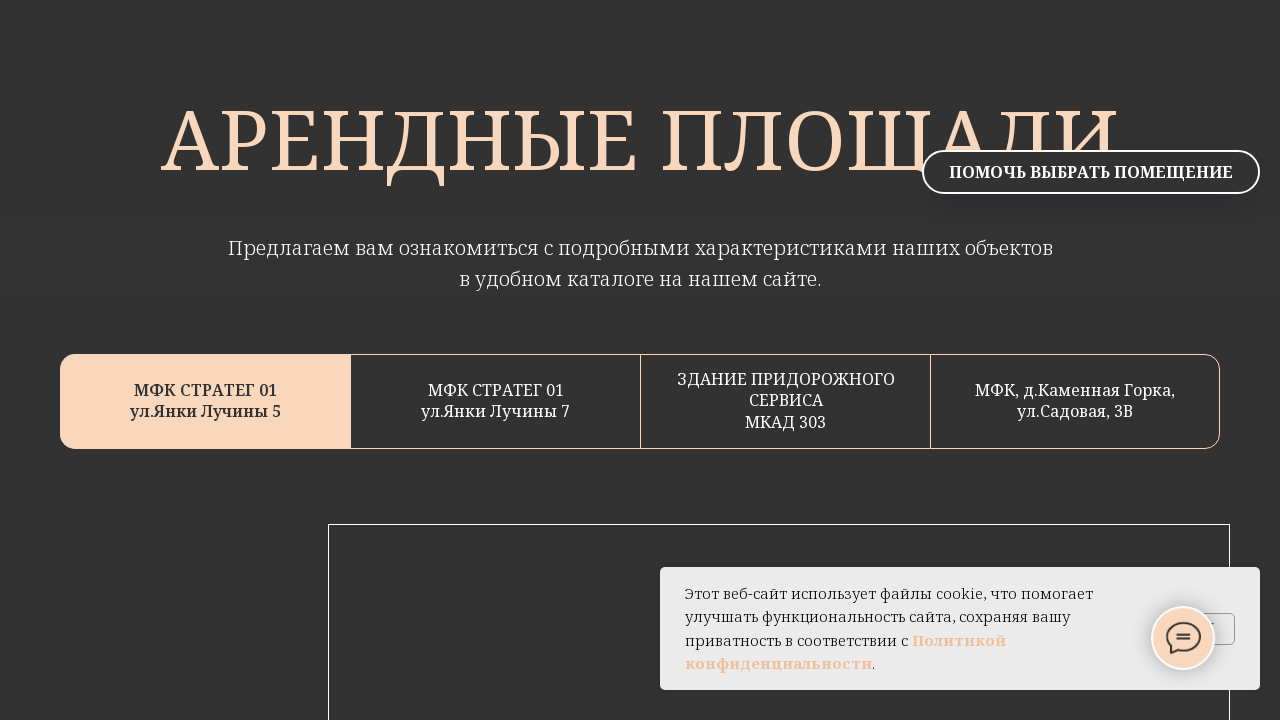